Tests the GreenKart landing page search functionality by entering a product shortname and retrieving the full product name from search results

Starting URL: https://rahulshettyacademy.com/seleniumPractise/#/

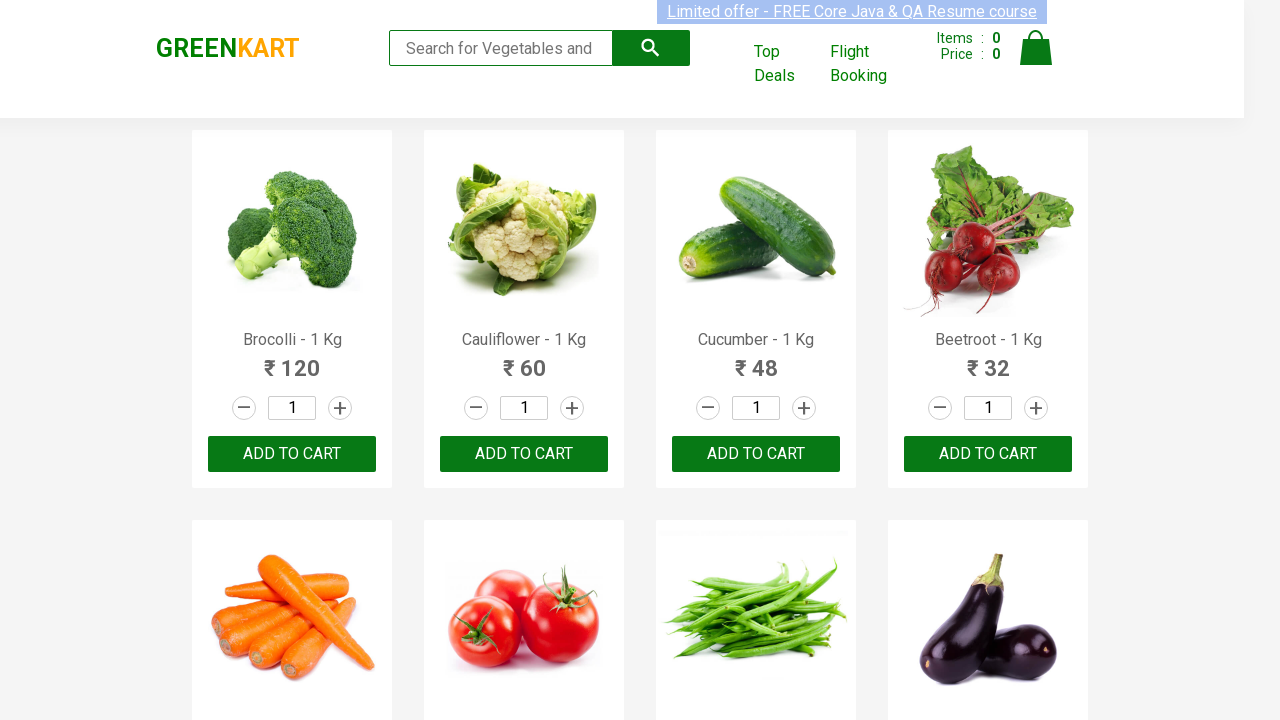

Filled search field with product shortname 'tom' on //input[@type='search']
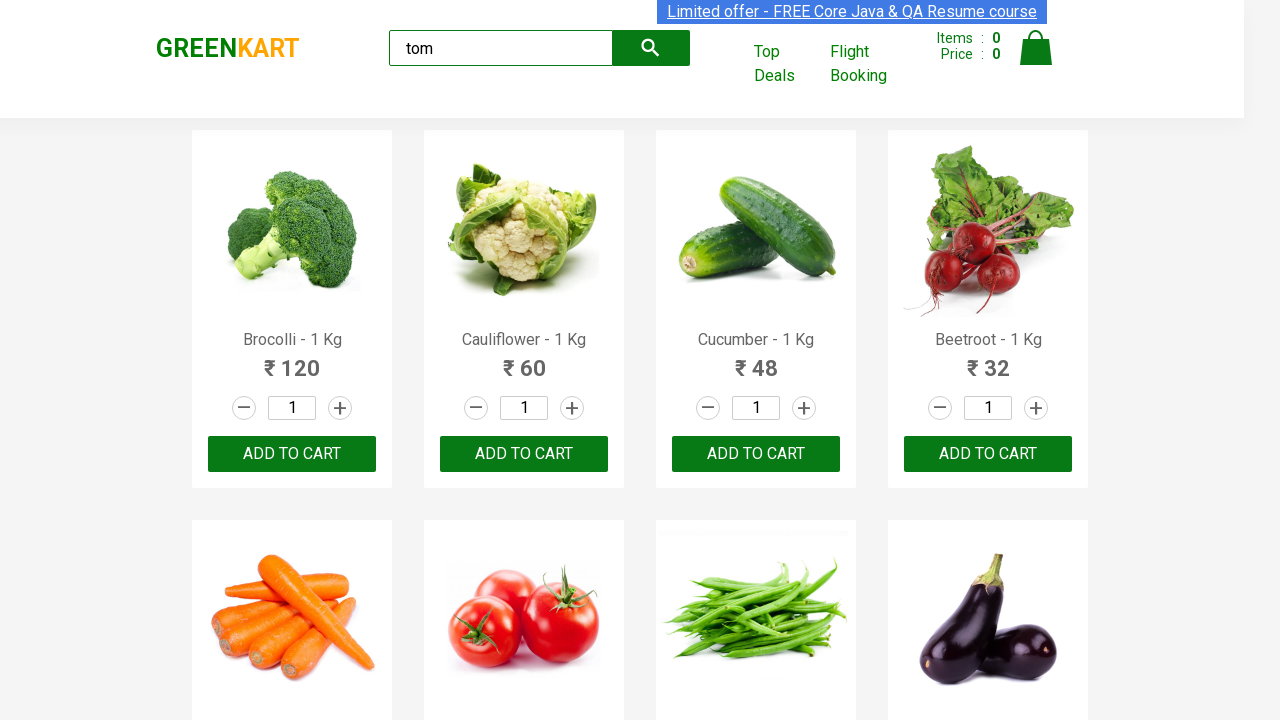

Waited 2 seconds for search results to appear
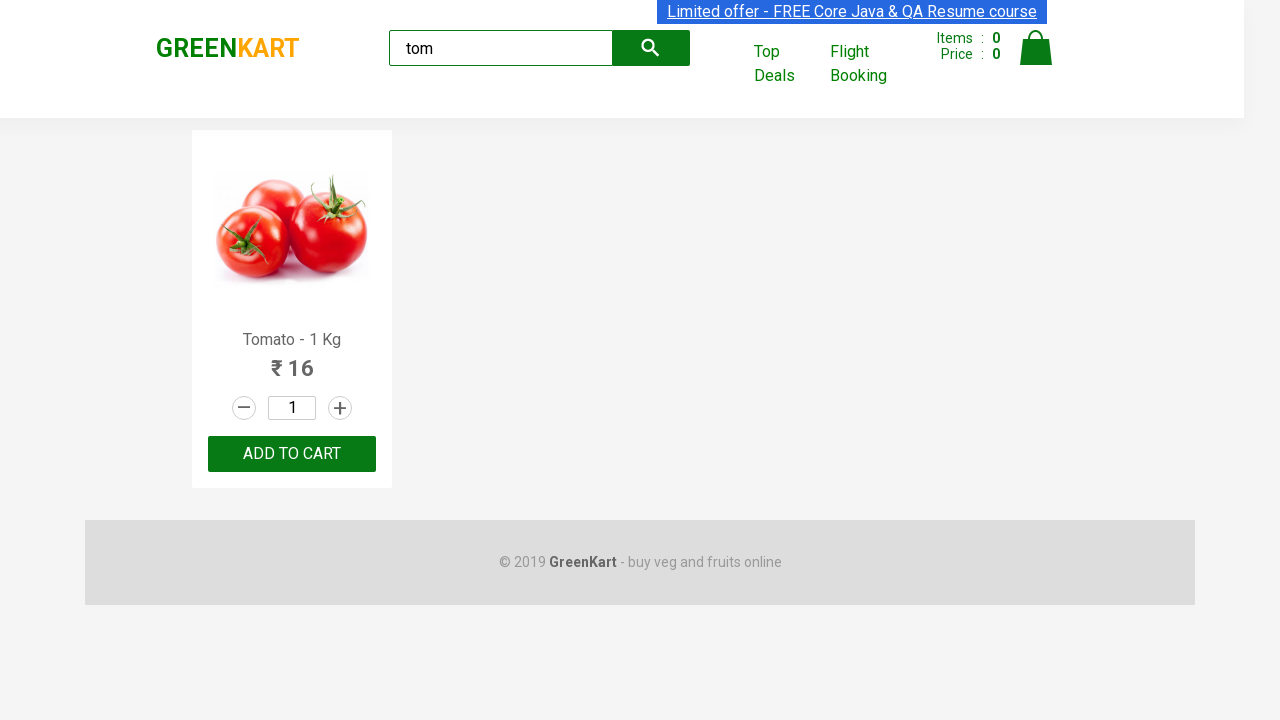

Located first product name element from search results
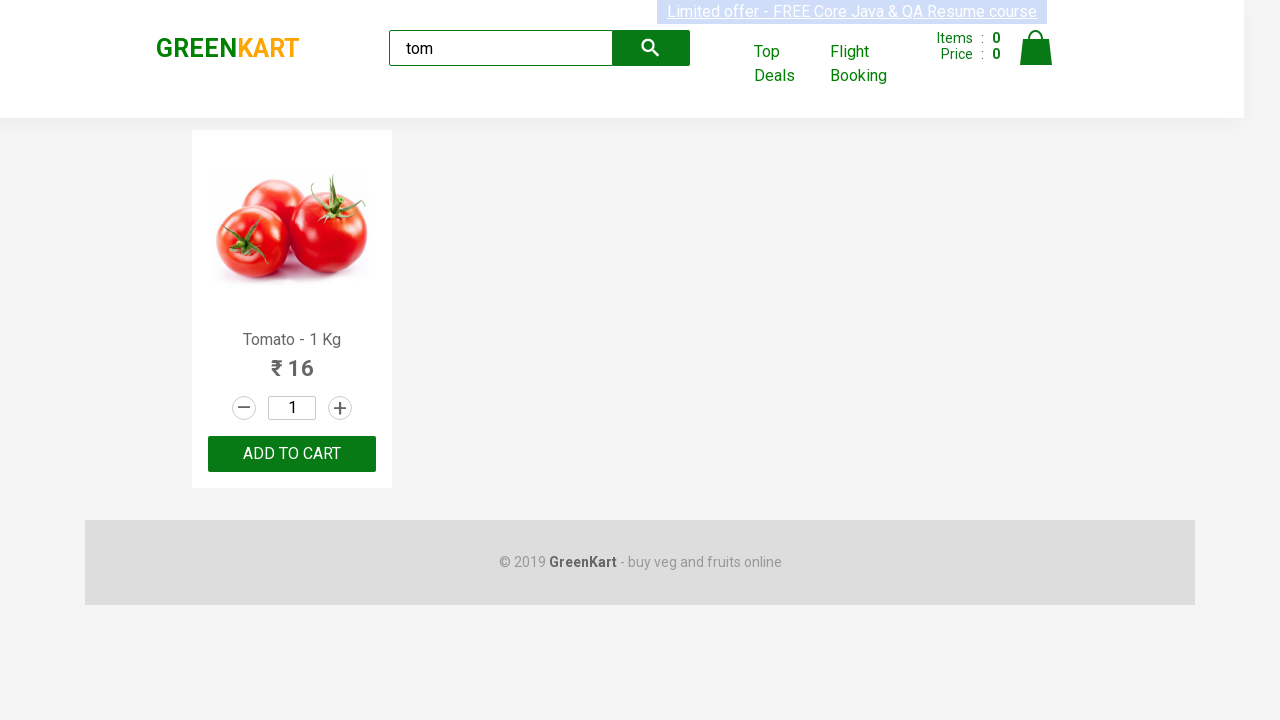

Extracted full product name: 'Tomato'
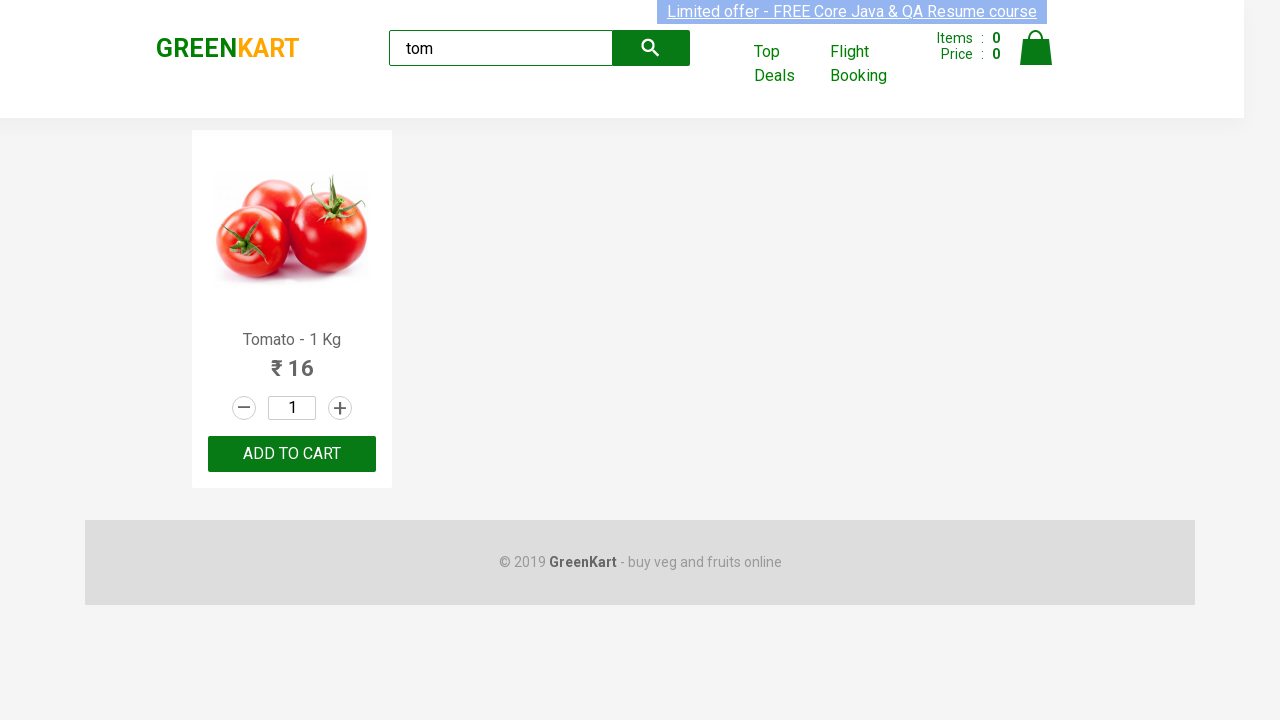

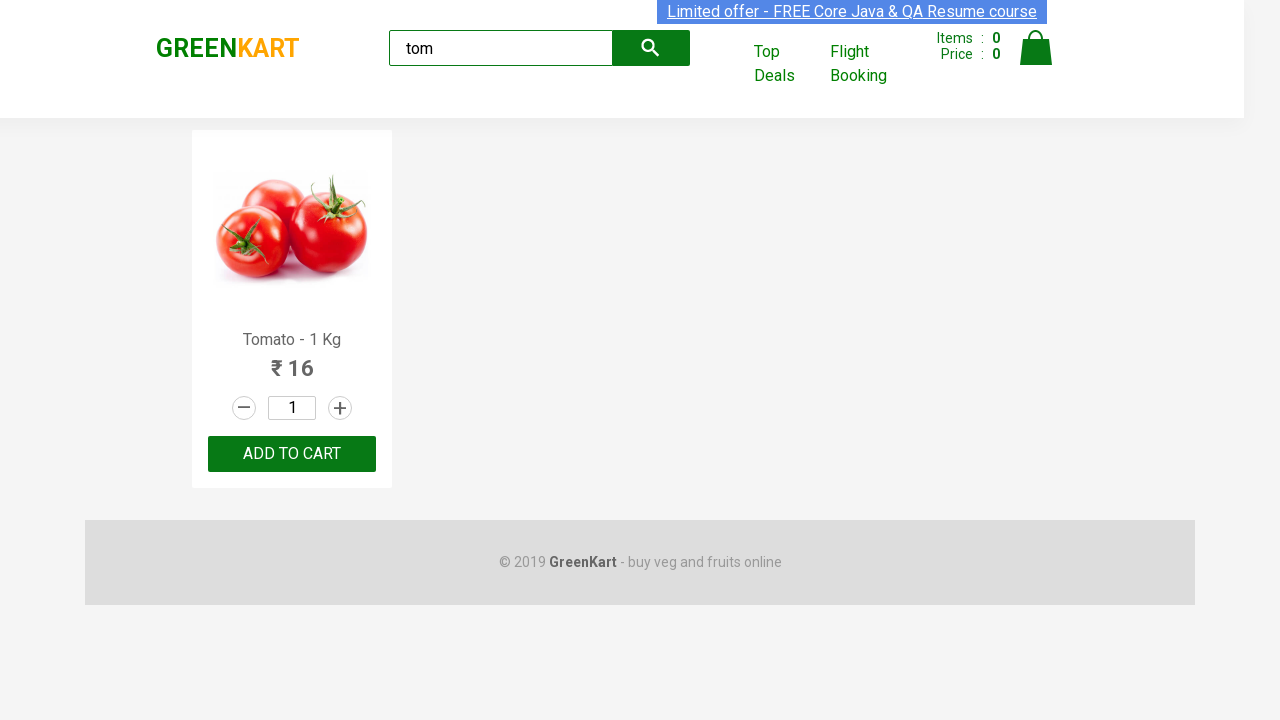